Tests handling of a simple JavaScript alert by clicking a button that triggers an alert, then accepting it.

Starting URL: https://testautomationpractice.blogspot.com/

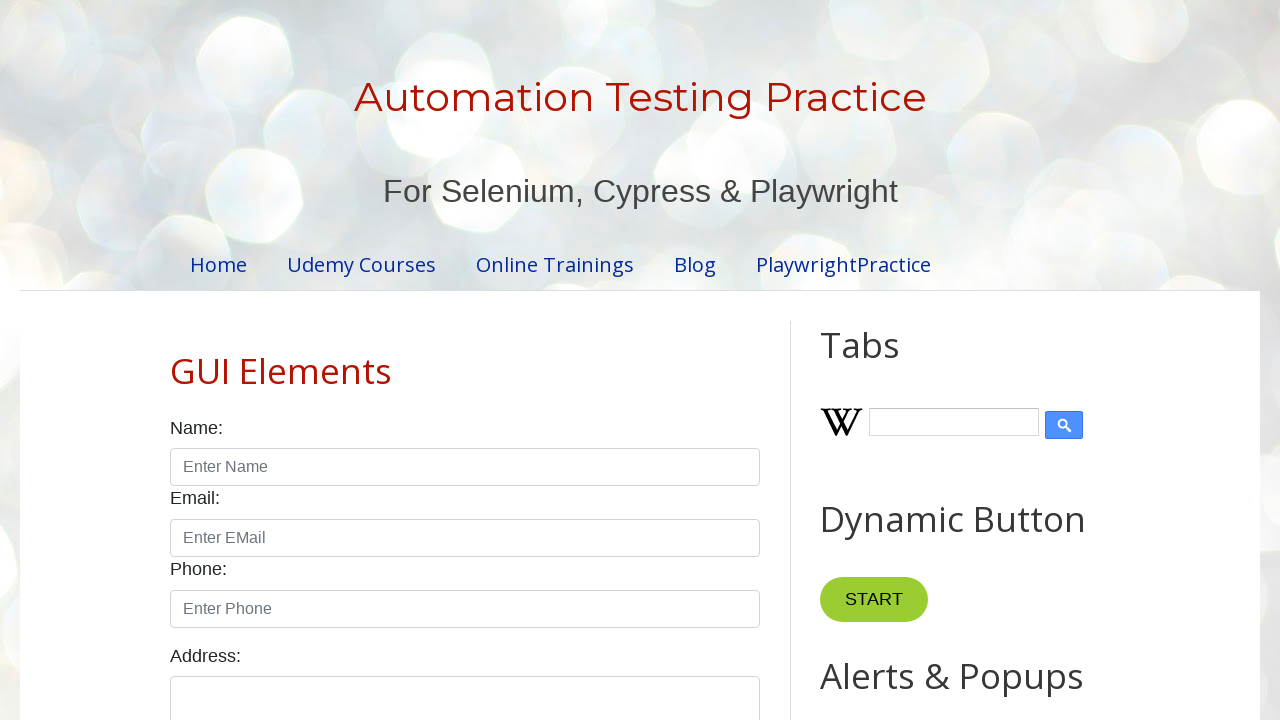

Set up dialog handler to automatically accept alerts
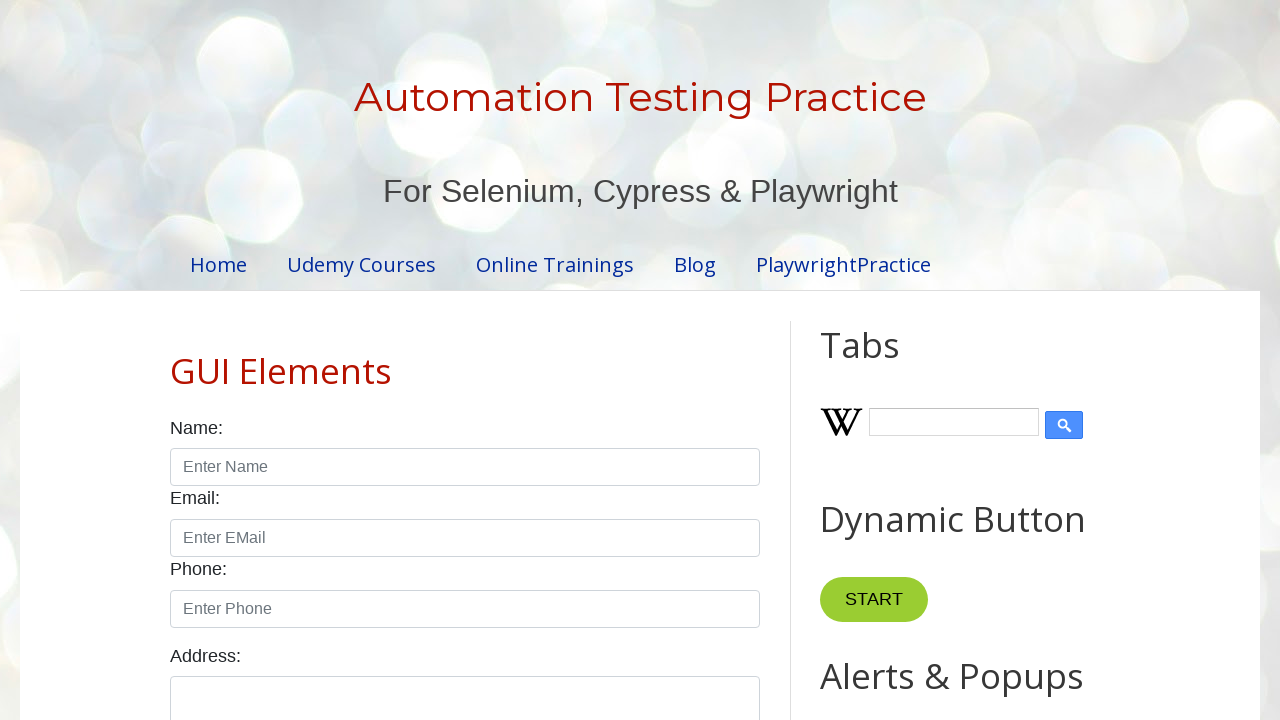

Clicked button to trigger simple alert at (888, 361) on button#alertBtn
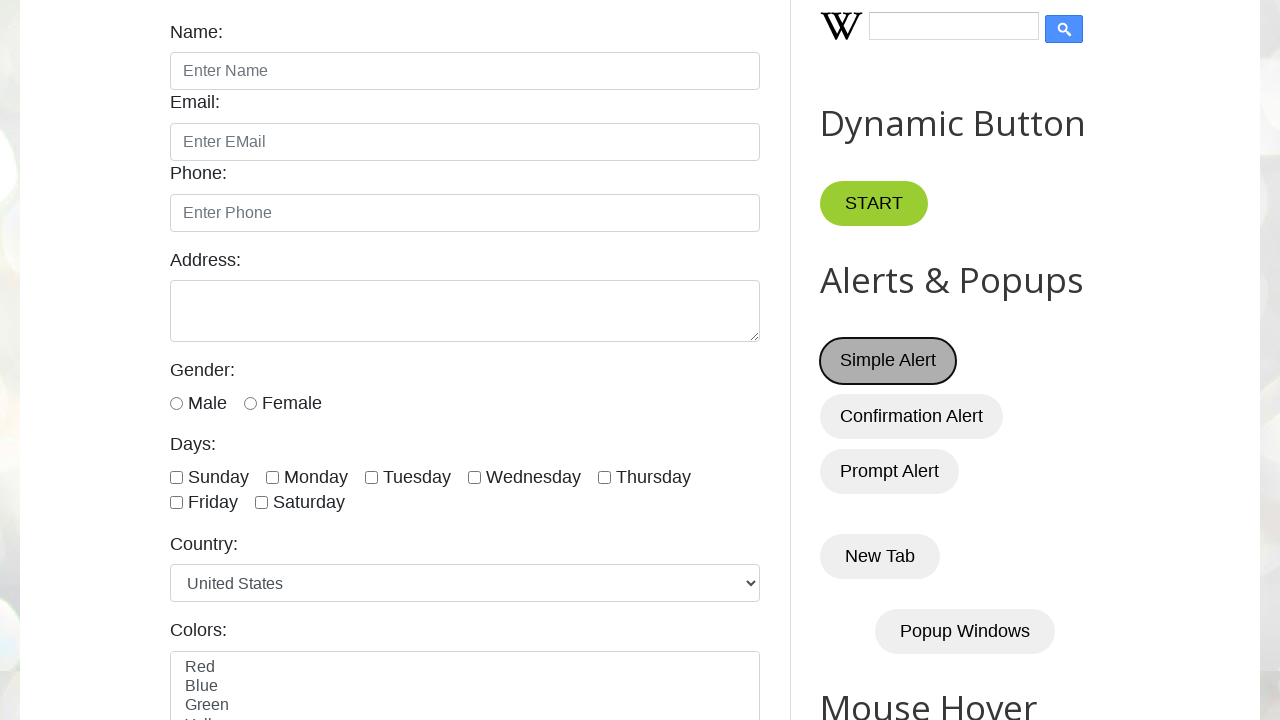

Waited for alert to be handled
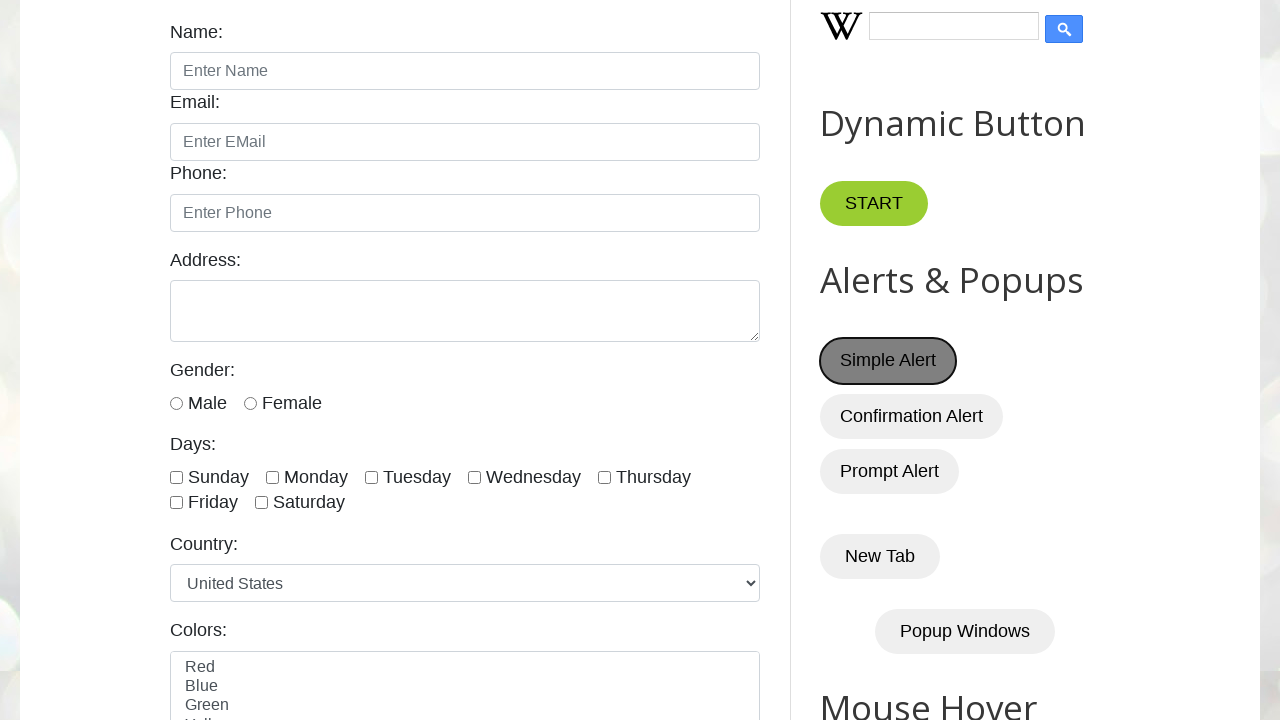

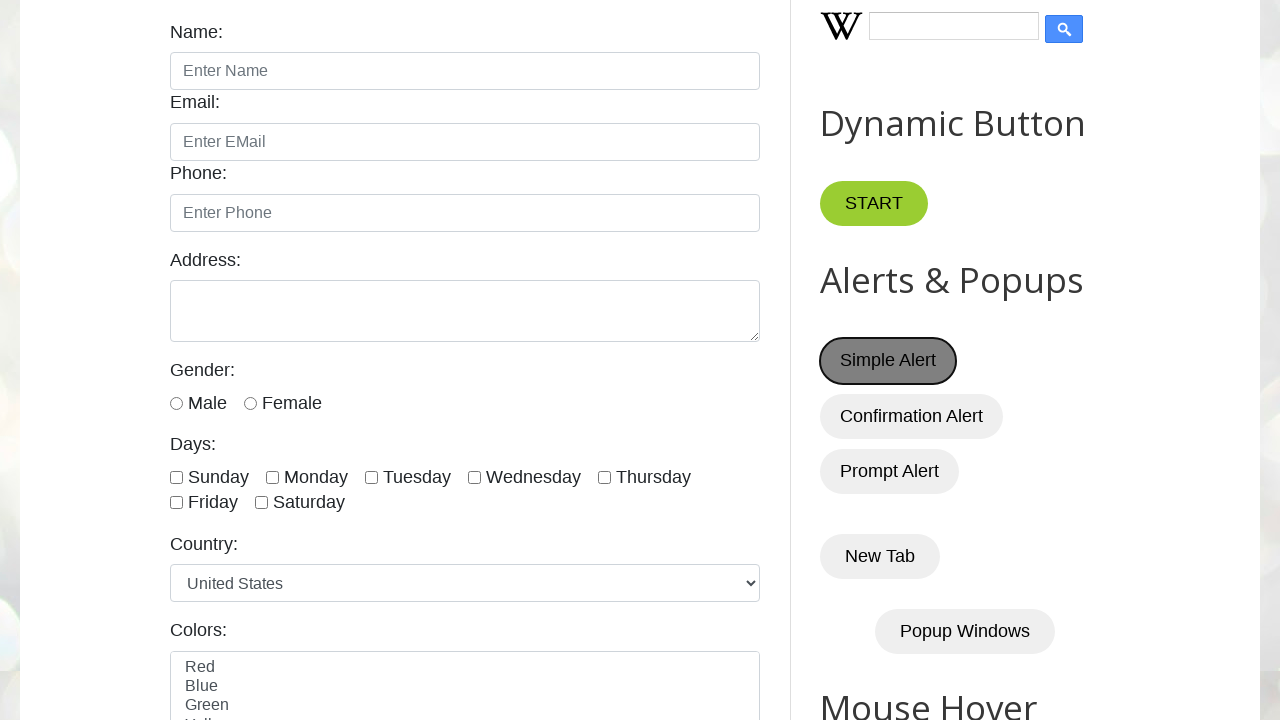